Tests navigation to the Checkboxes page by clicking the Checkboxes link and verifying the page header displays "Checkboxes"

Starting URL: http://the-internet.herokuapp.com/

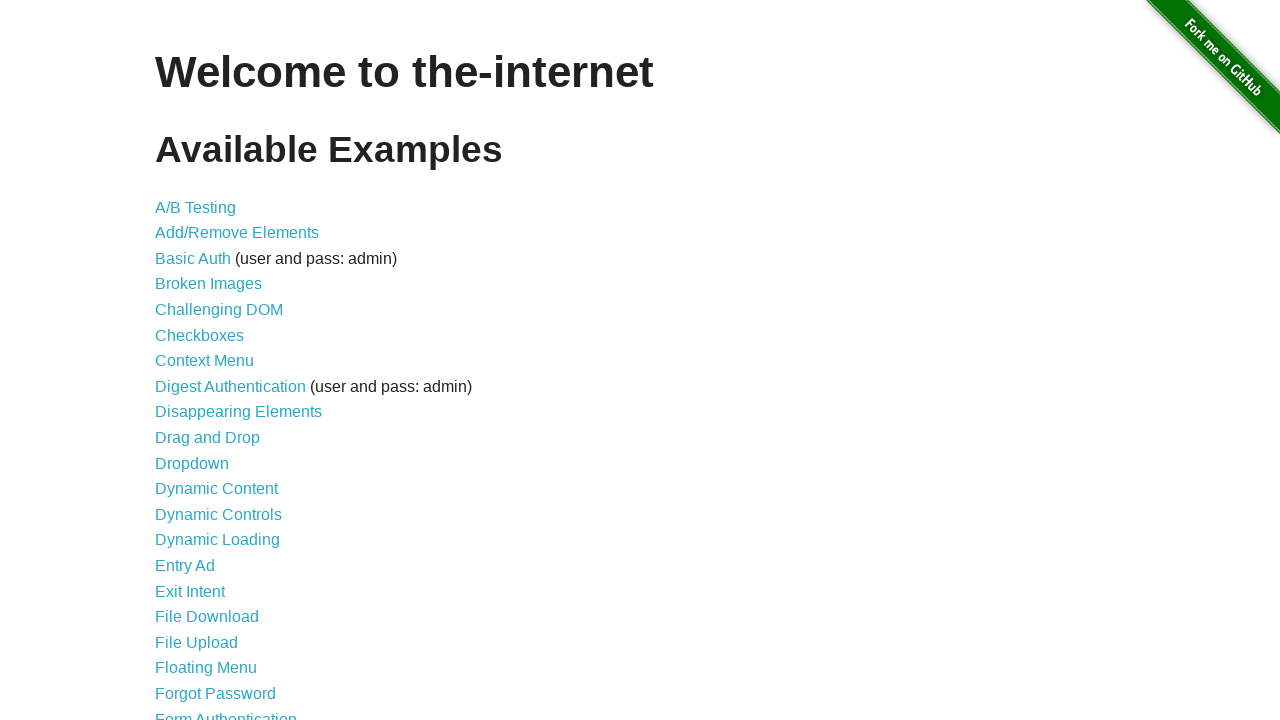

Clicked Checkboxes link at (200, 335) on xpath=//*[@id='content']/ul/li[6]/a
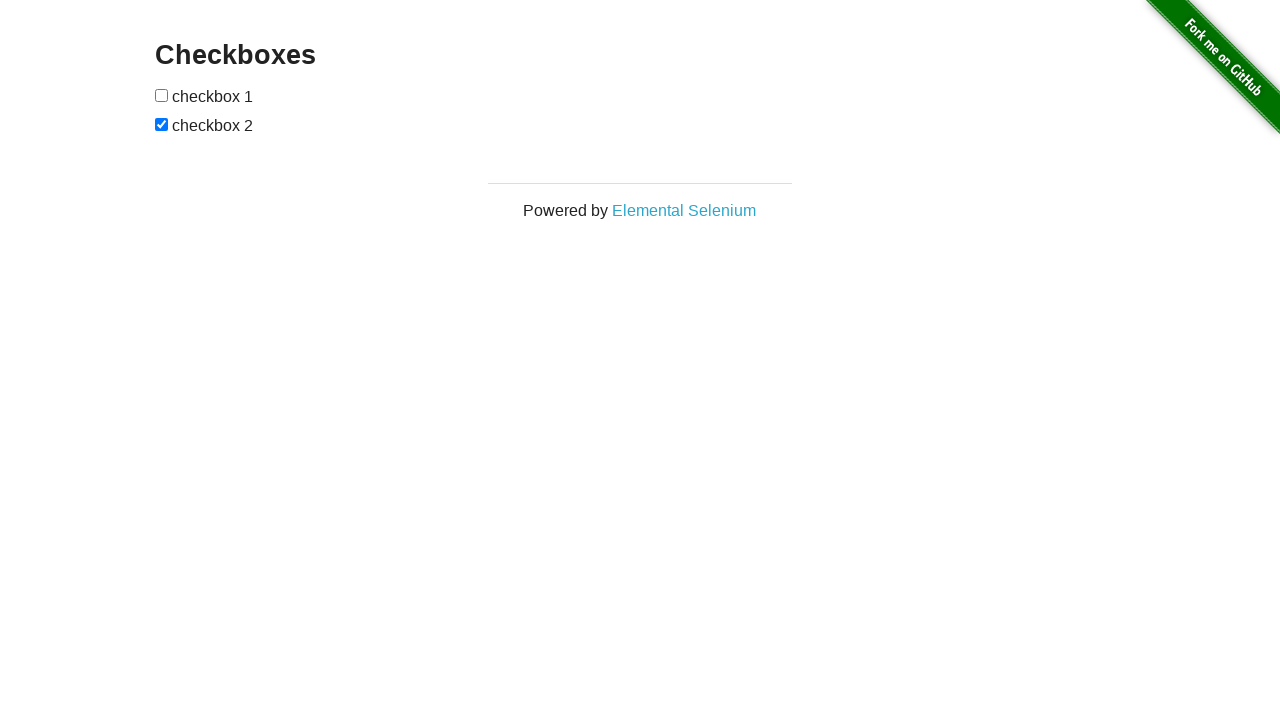

Checkboxes page header loaded
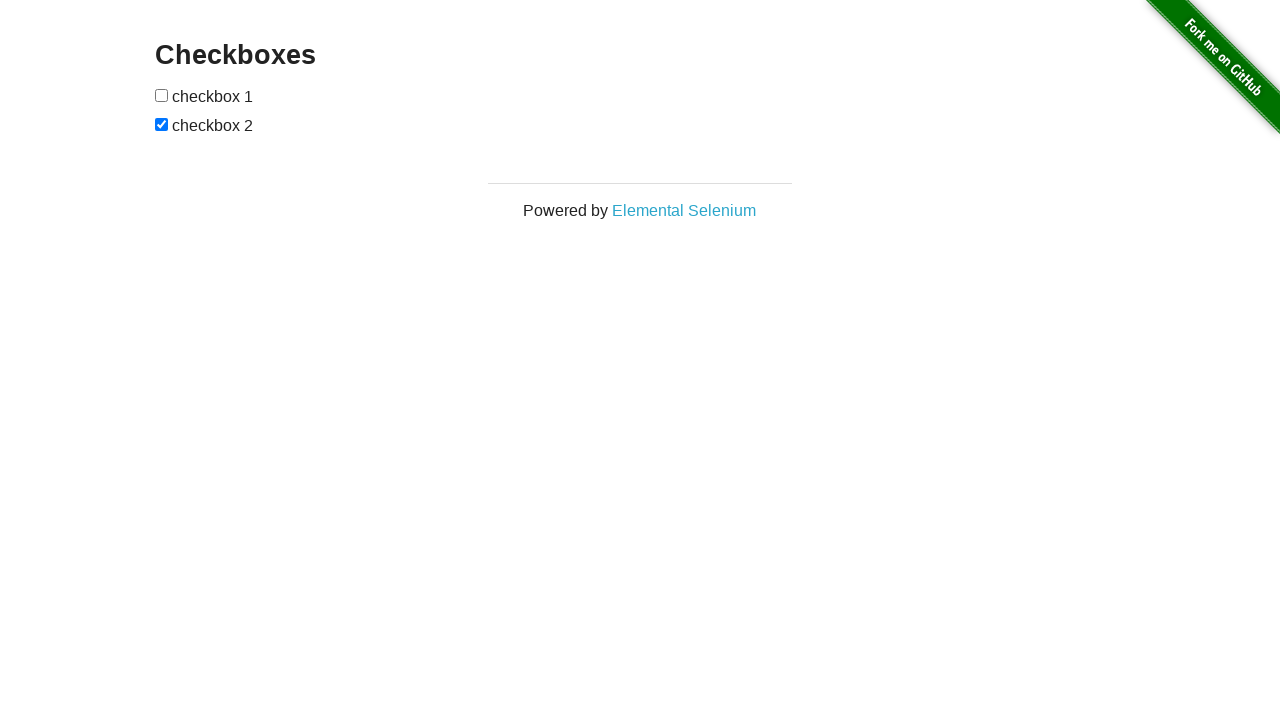

Retrieved header text: 'Checkboxes'
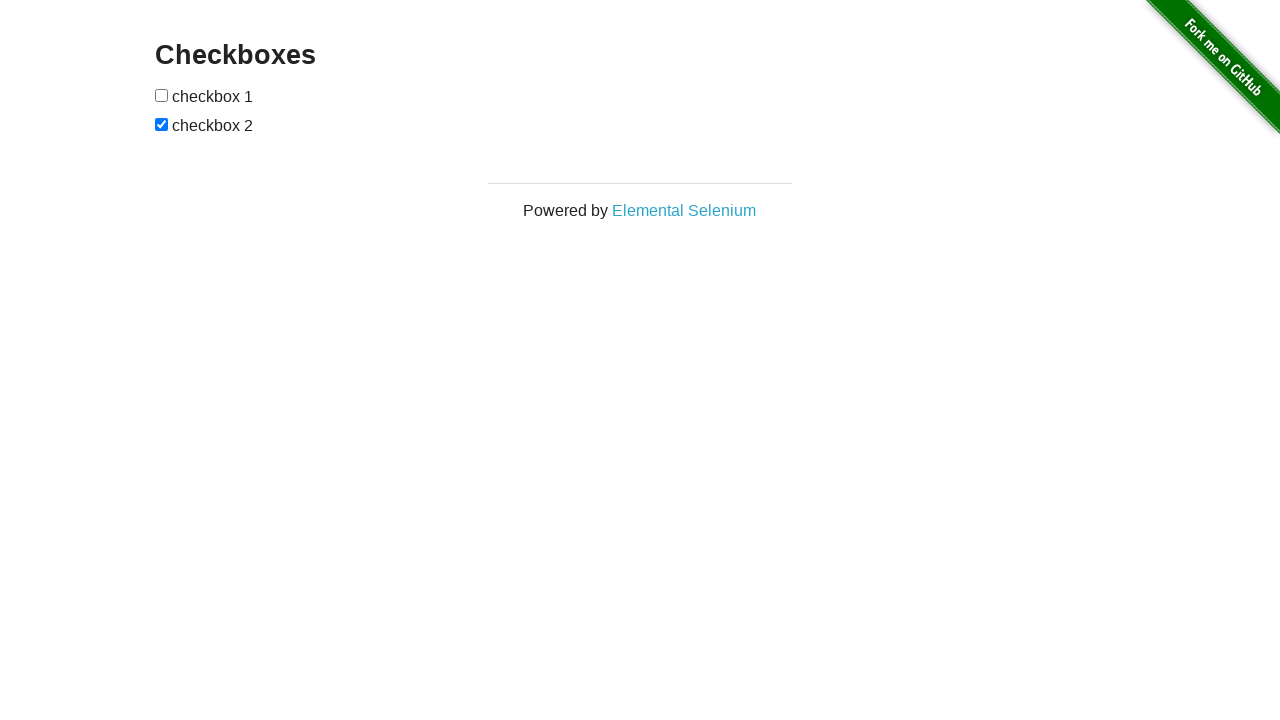

Verified header displays 'Checkboxes'
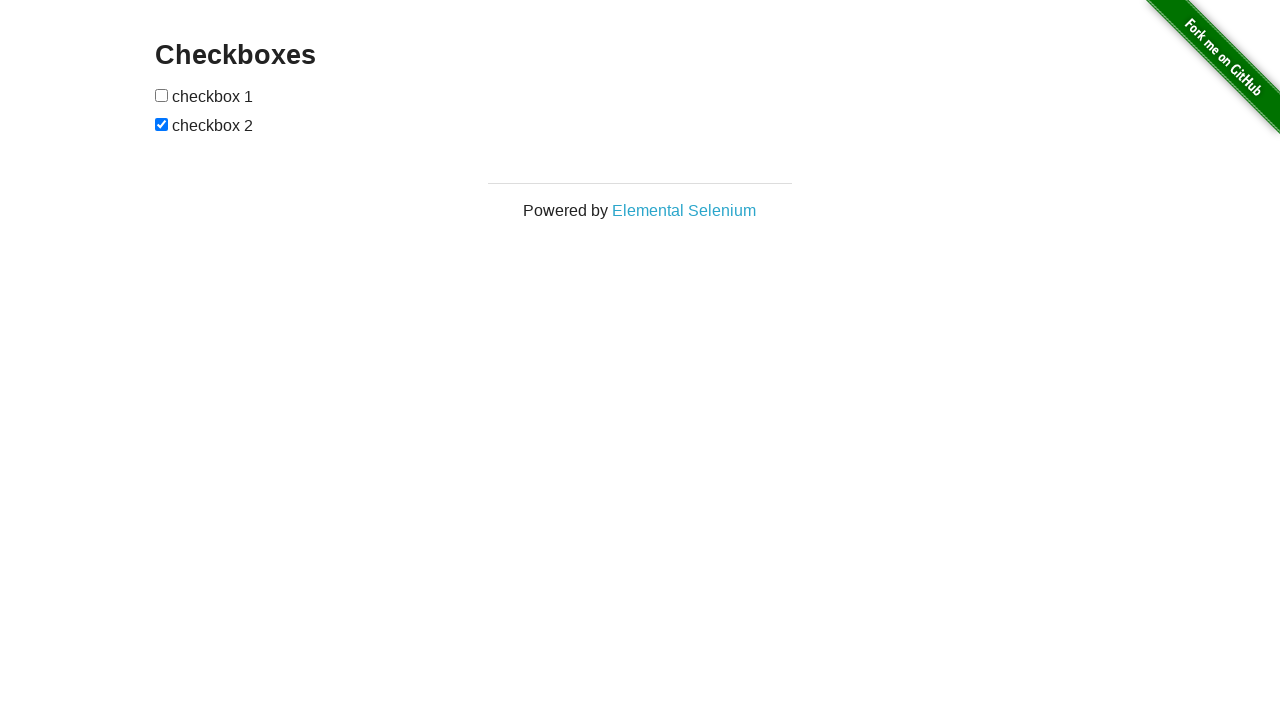

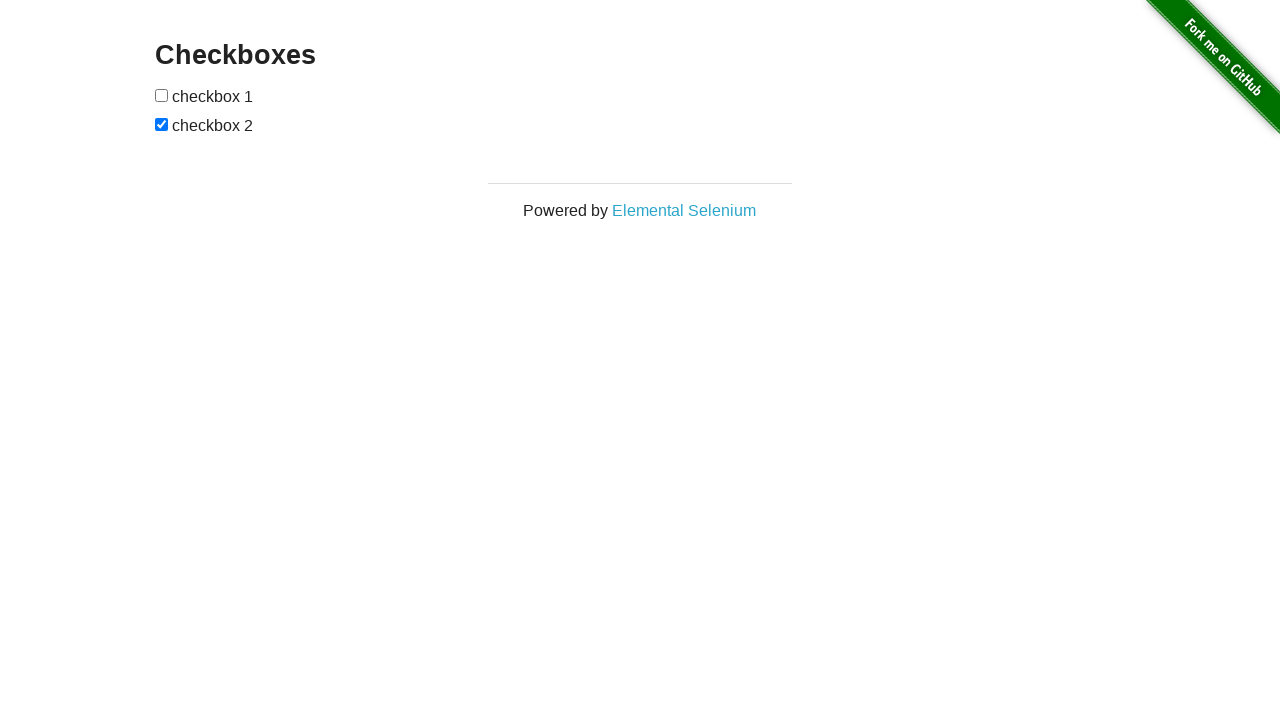